Clicks on Samsung Galaxy S7 product and verifies the price is displayed correctly

Starting URL: https://www.demoblaze.com/

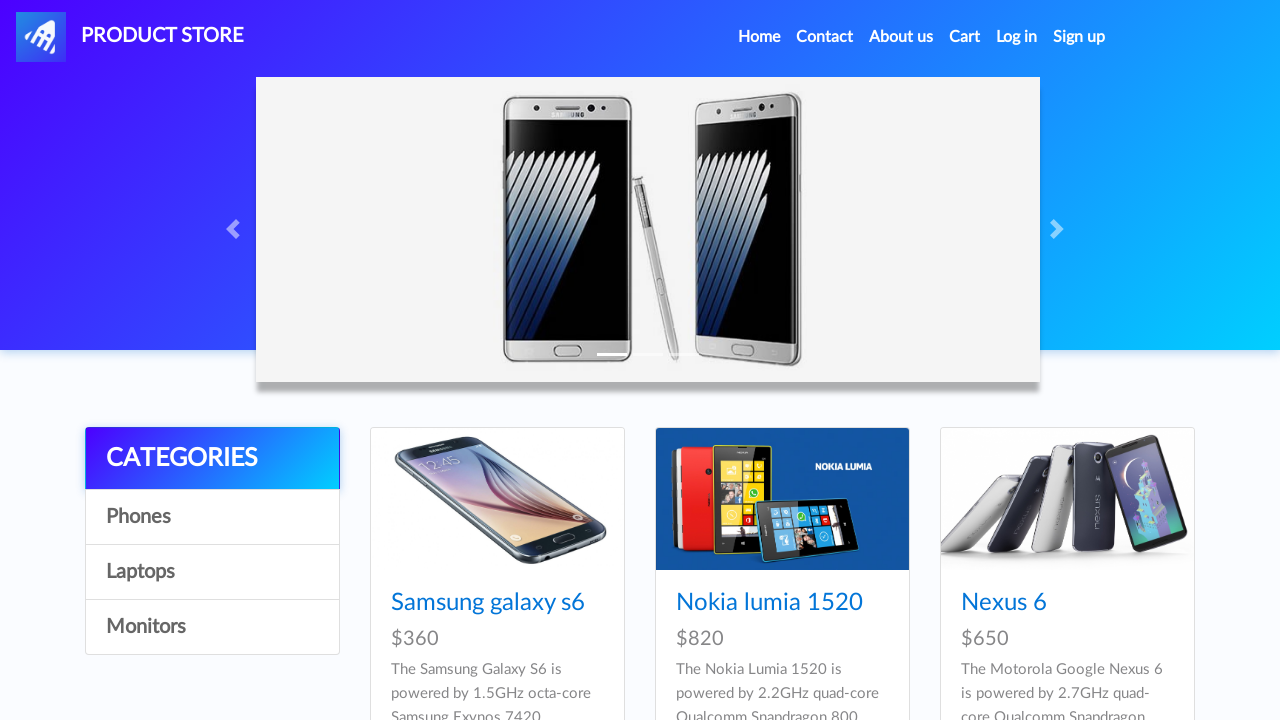

Waited for page to load with networkidle state
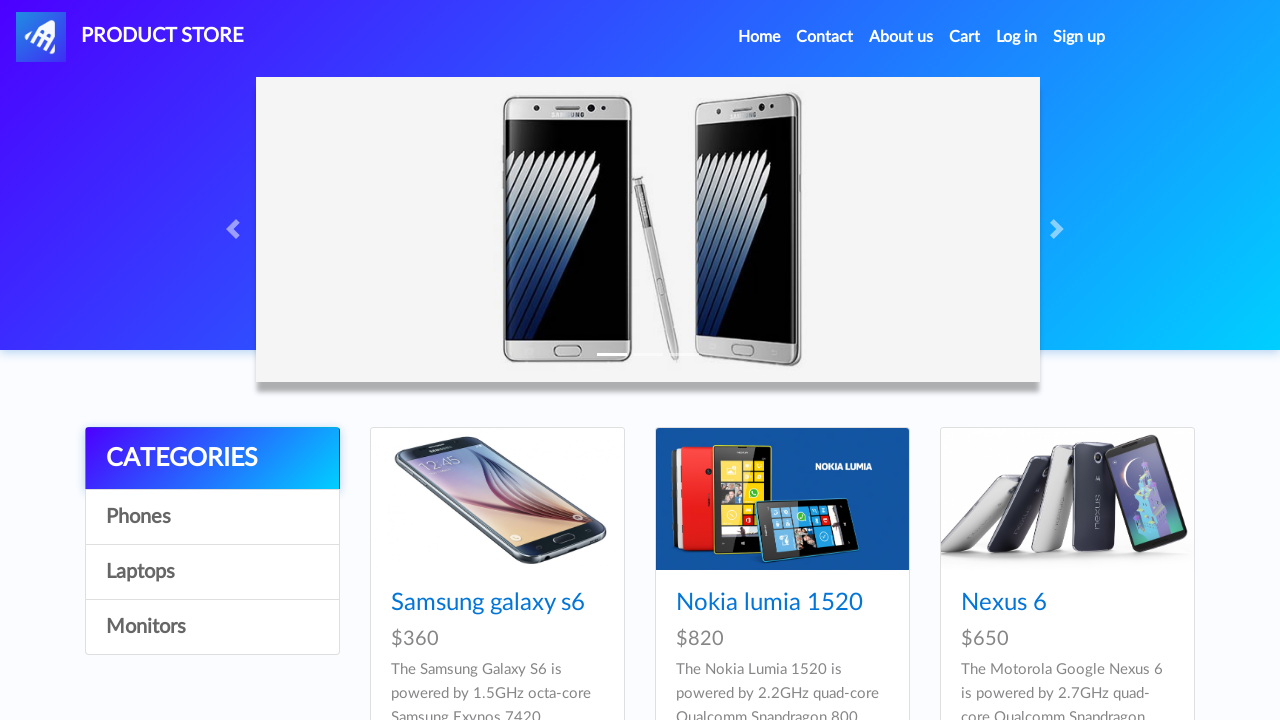

Clicked on Samsung Galaxy S7 product link at (488, 361) on h4 a[href='prod.html?idp_=4']
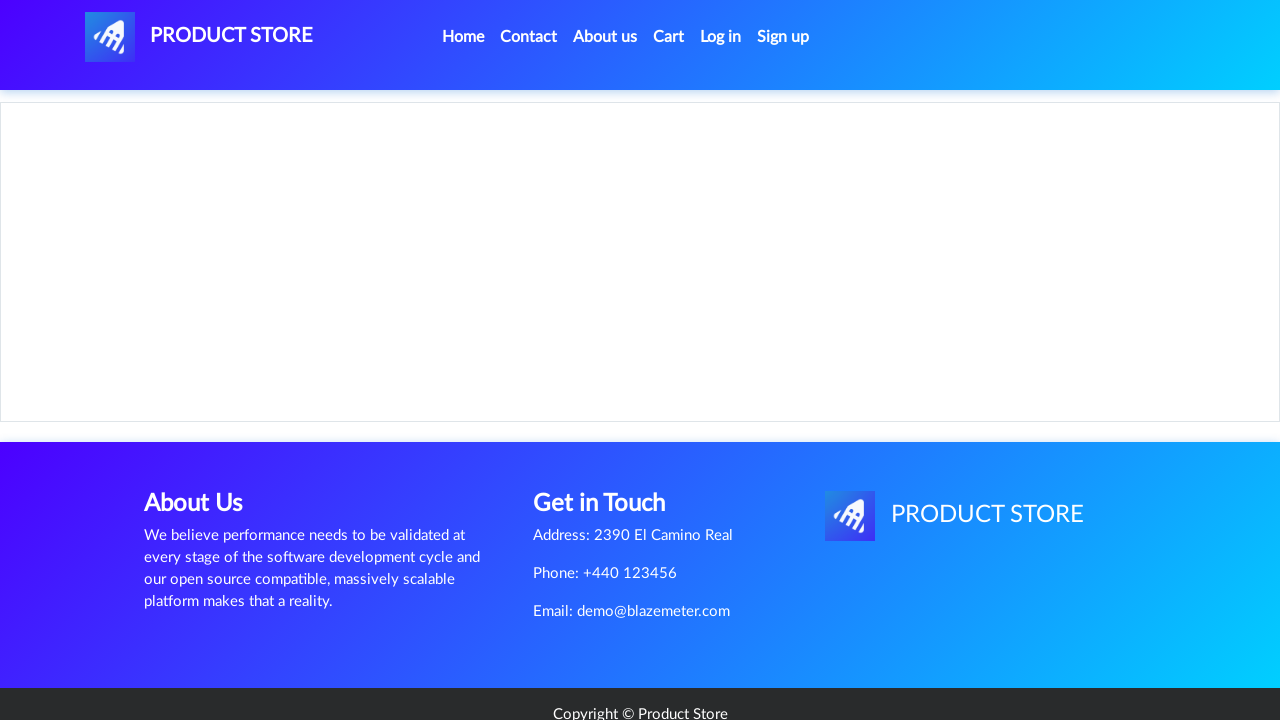

Verified Samsung Galaxy S7 price is displayed as $800
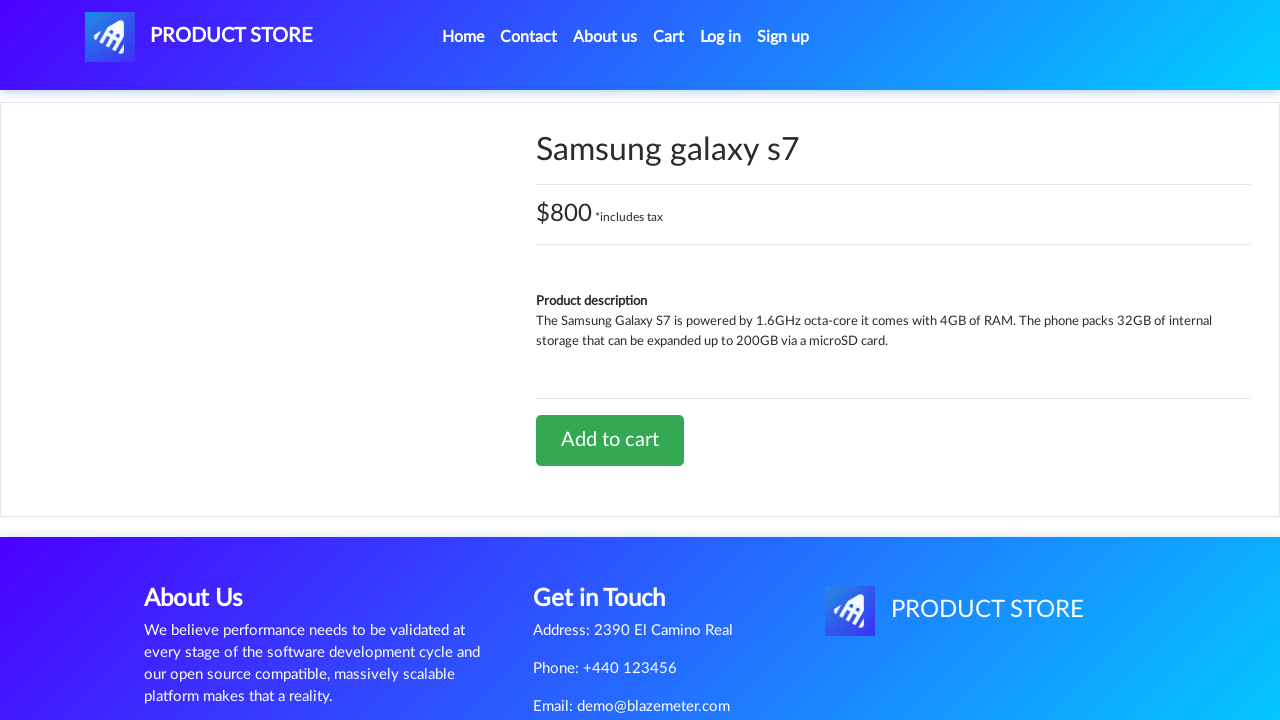

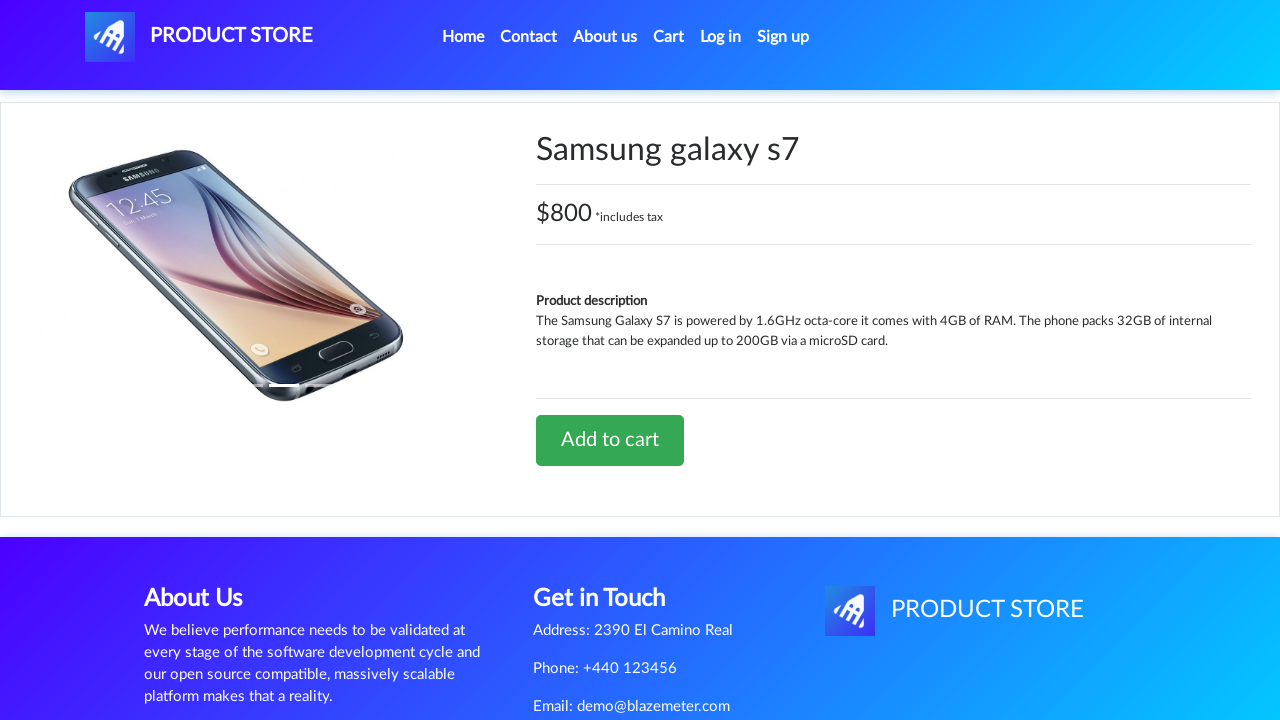